Tests menu hover interactions by hovering over different menu items to reveal submenus

Starting URL: https://demoqa.com/menu/

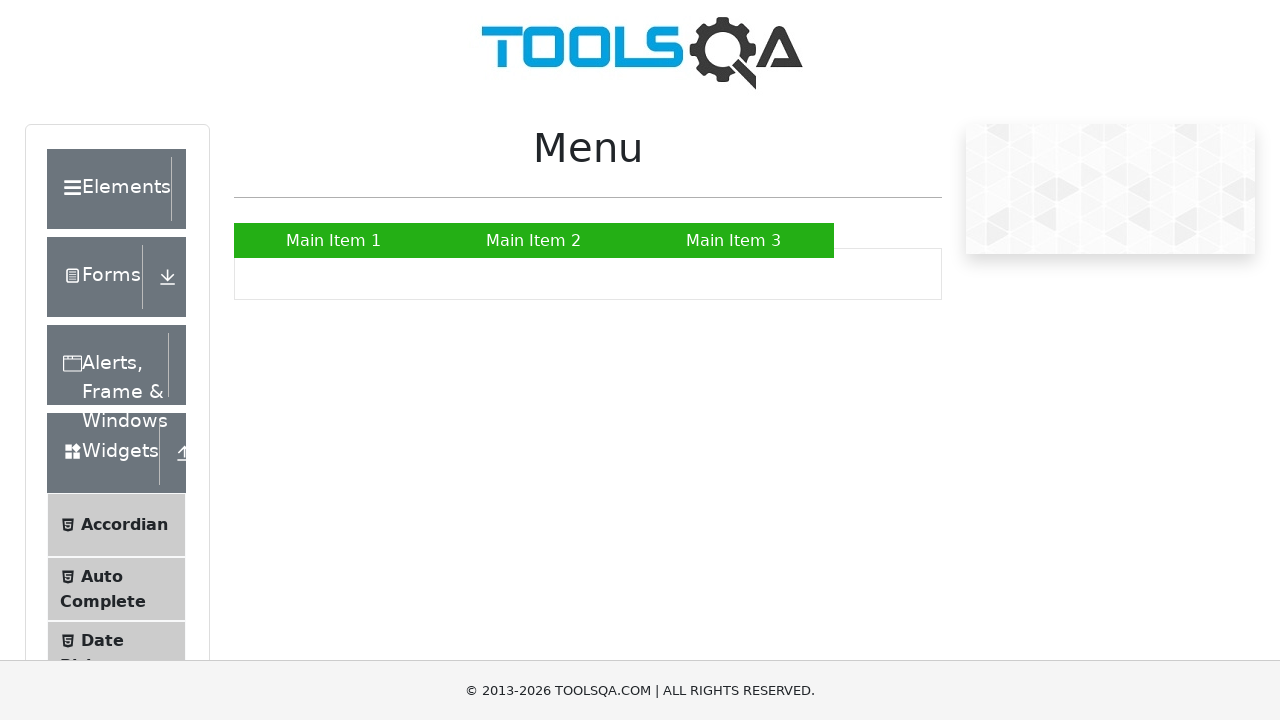

Hovered over Main Item 1 to reveal submenu at (334, 240) on xpath=//a[text()='Main Item 1']
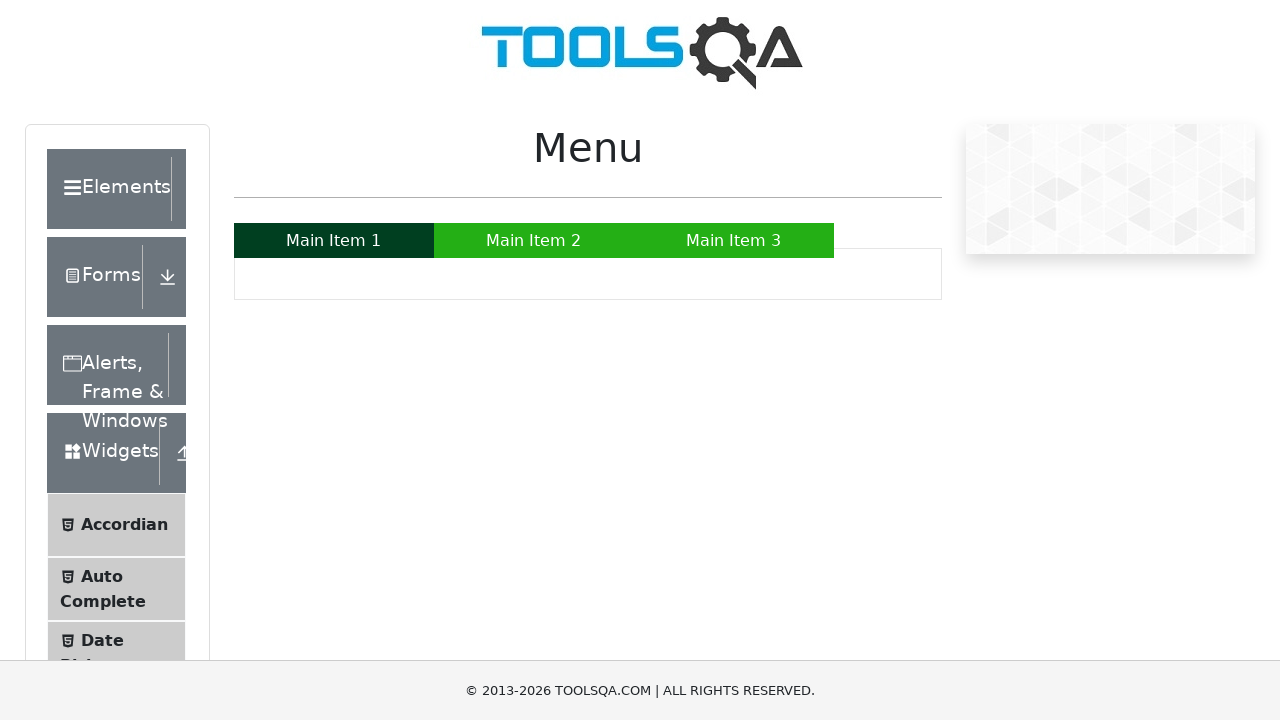

Hovered over Main Item 2 to reveal submenu at (534, 240) on xpath=//a[text()='Main Item 2']
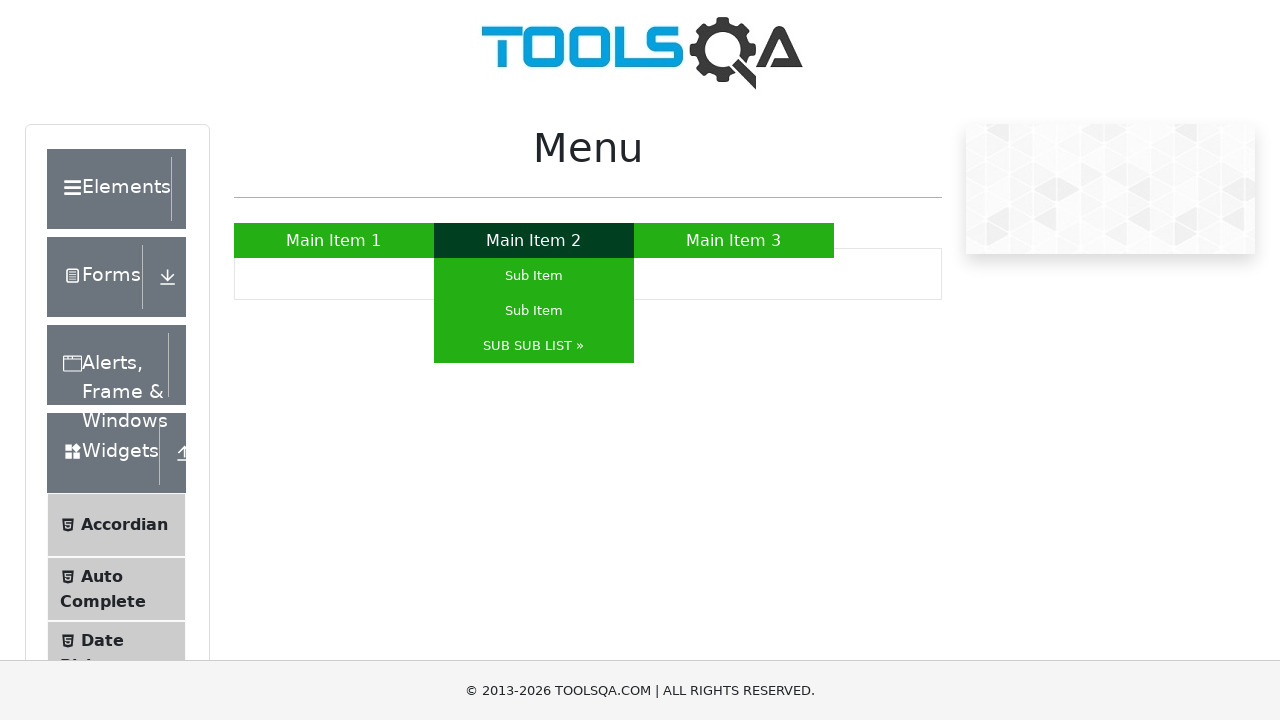

Hovered over SUB SUB LIST submenu item to reveal nested submenu at (534, 346) on xpath=//a[text()='SUB SUB LIST »']
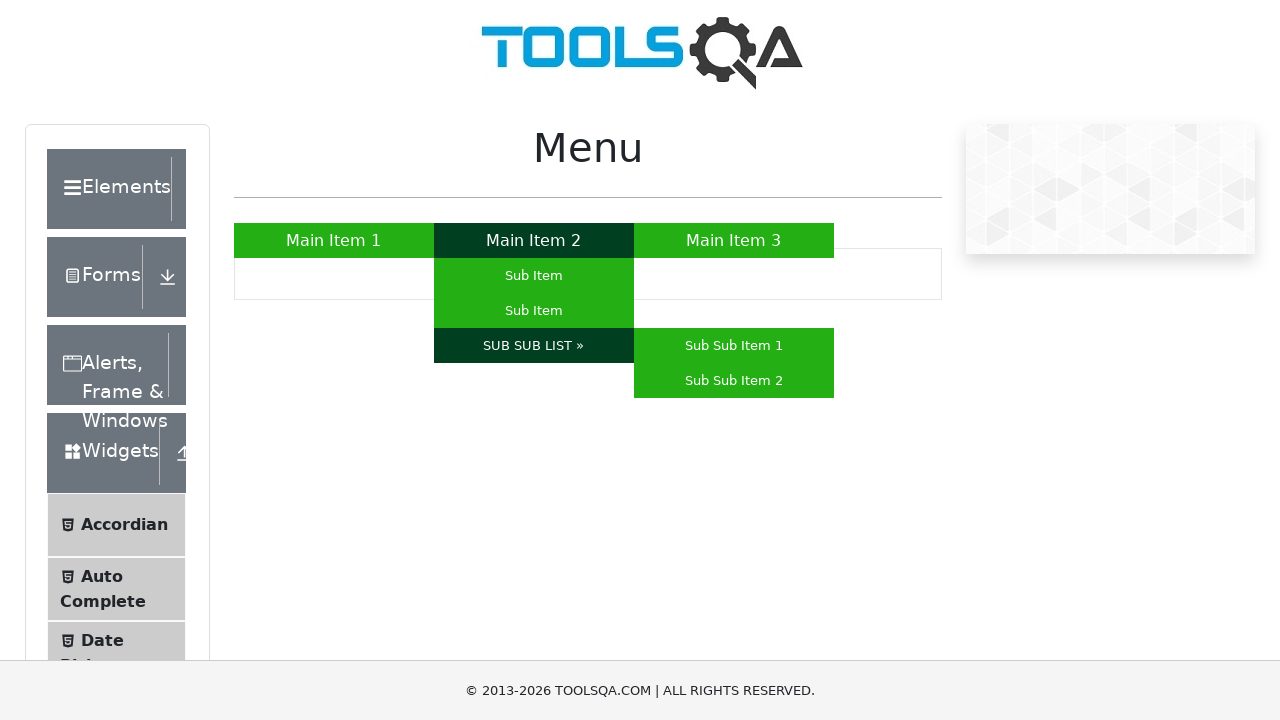

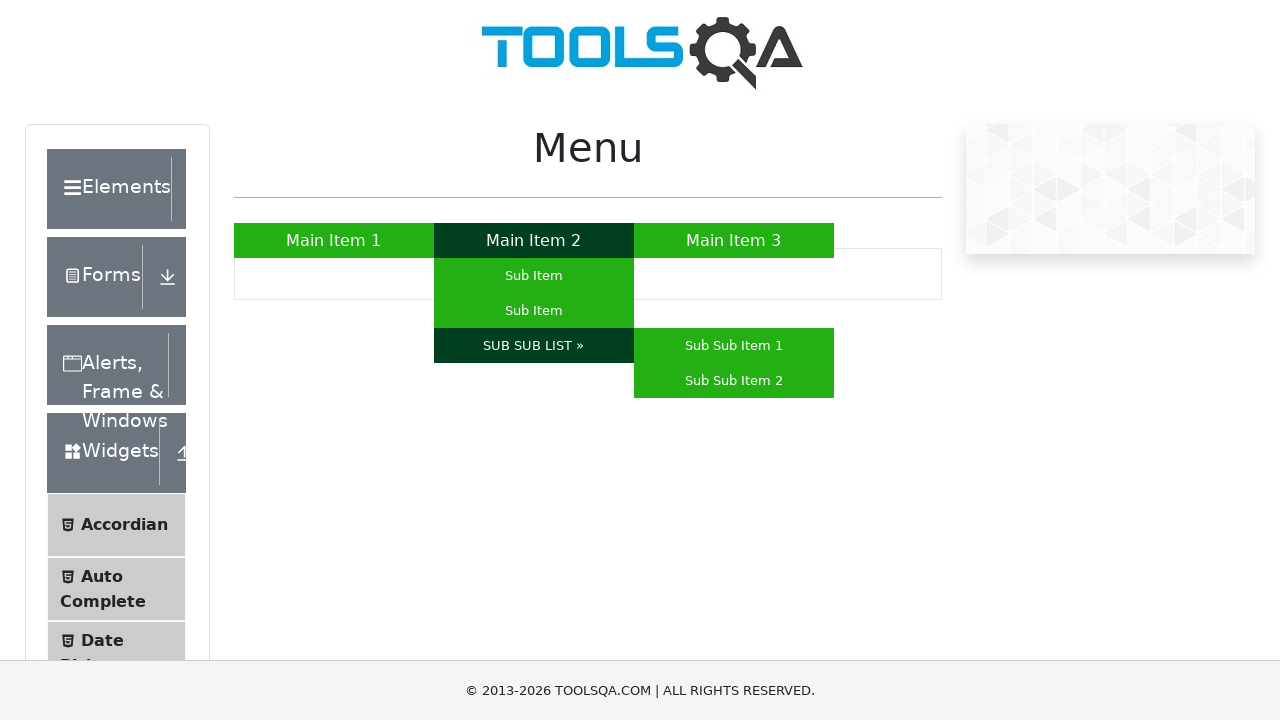